Navigates to the Java documentation page by clicking Get started, hovering over Node.js button, and selecting Java from the dropdown

Starting URL: https://playwright.dev/

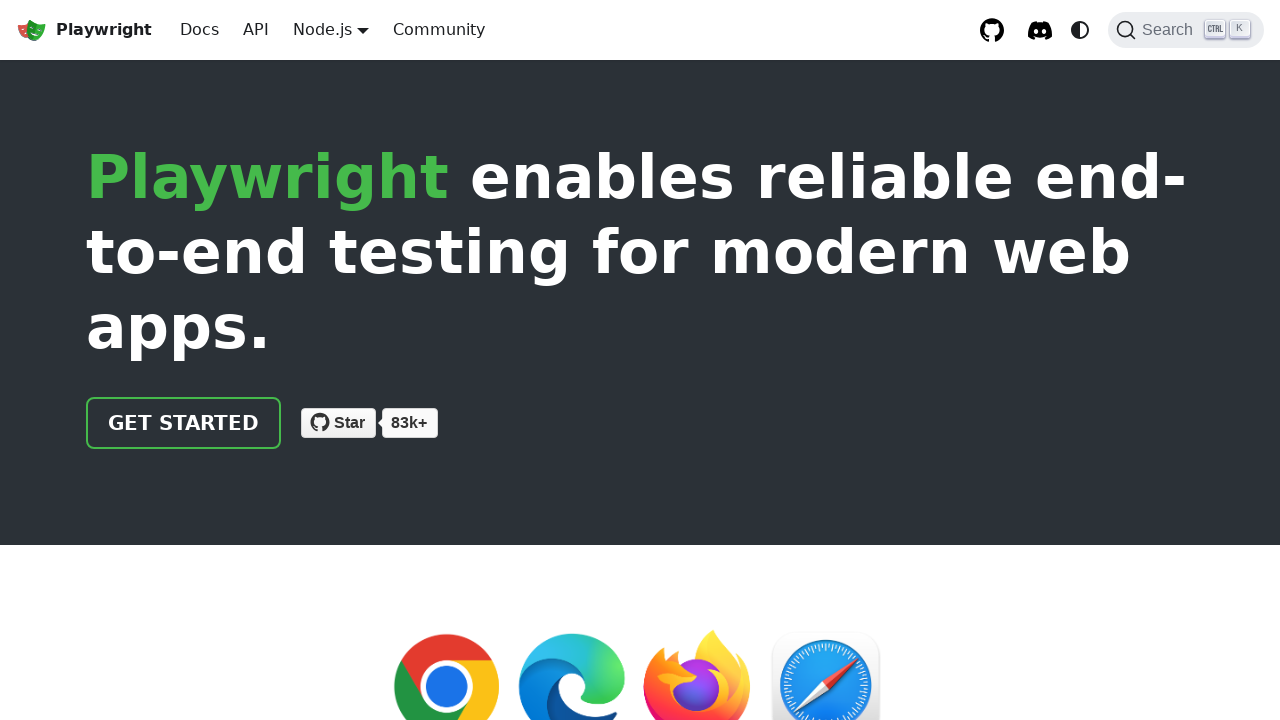

Clicked 'Get started' link at (184, 423) on internal:role=link[name="Get started"i]
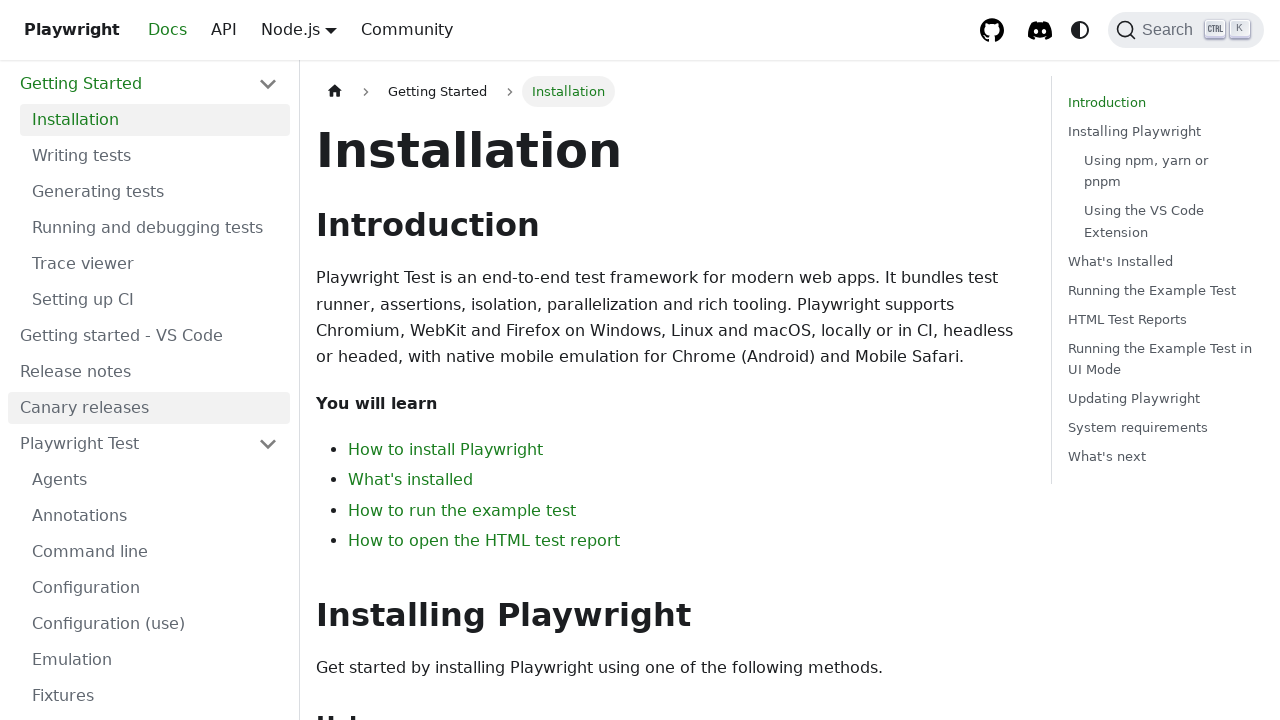

Hovered over 'Node.js' button to reveal language dropdown at (322, 29) on internal:role=button[name="Node.js"i]
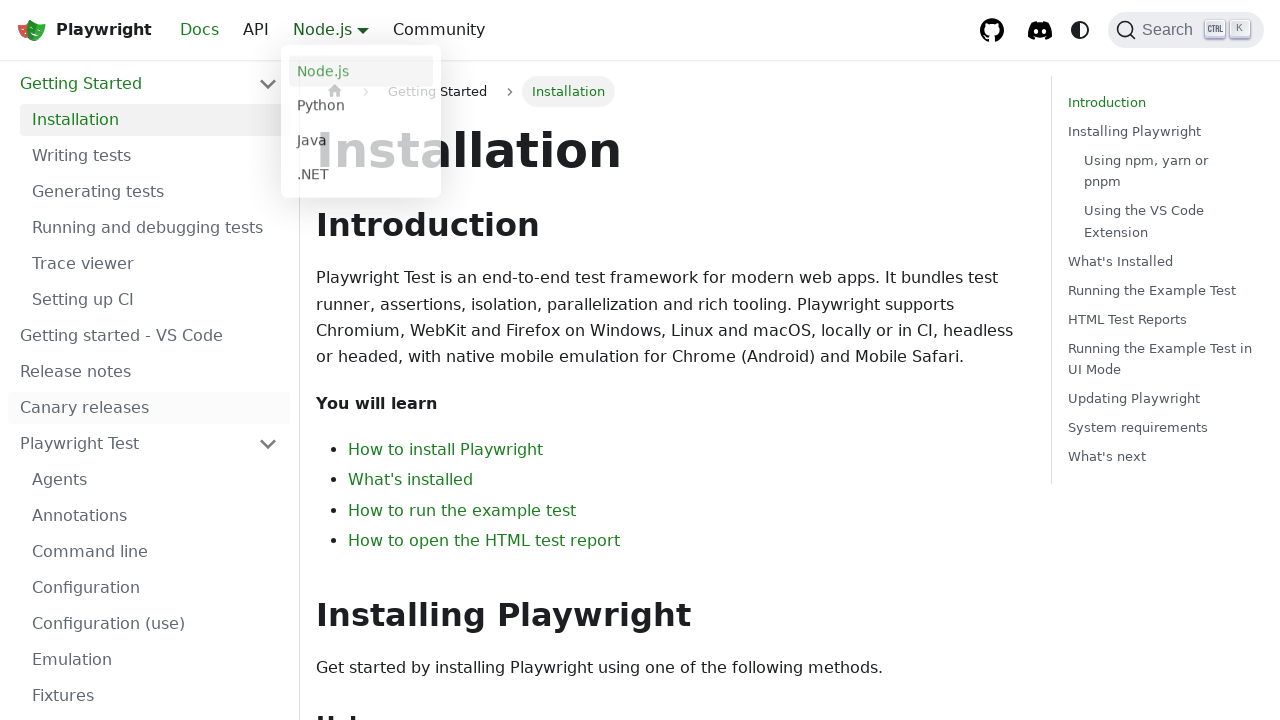

Selected 'Java' from language dropdown at (361, 142) on internal:text="Java"s
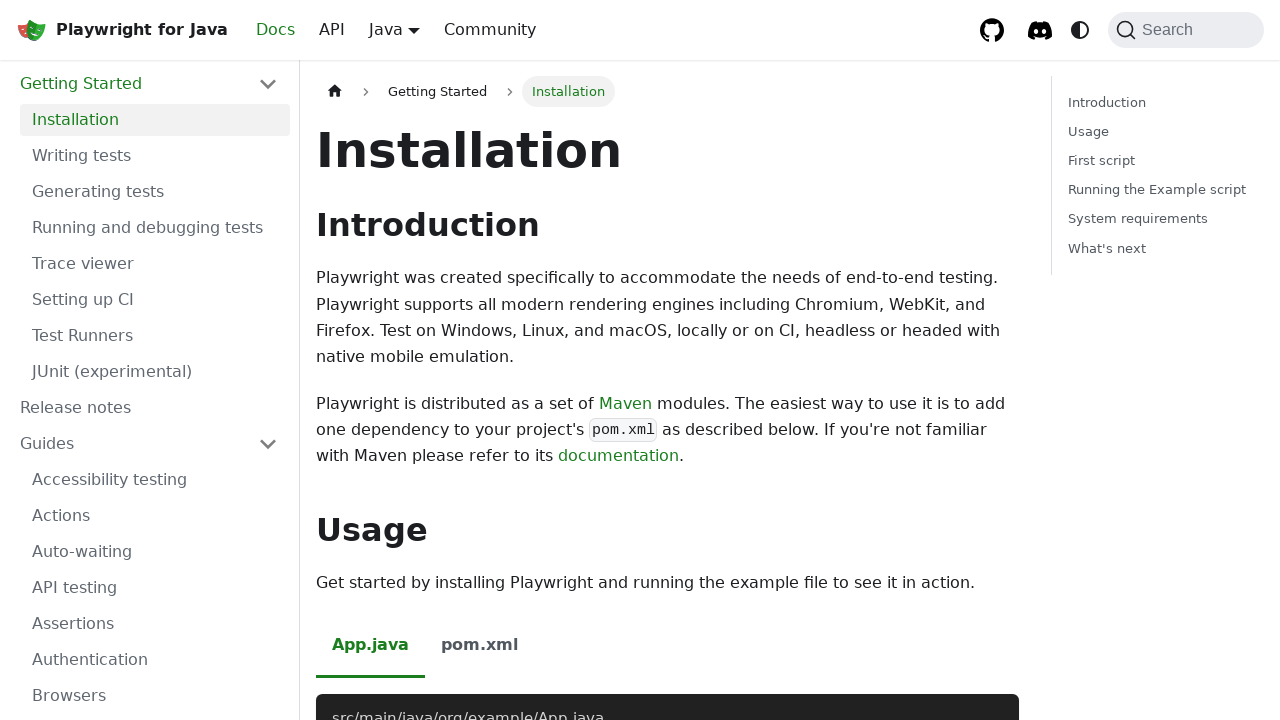

Navigated to Java documentation page
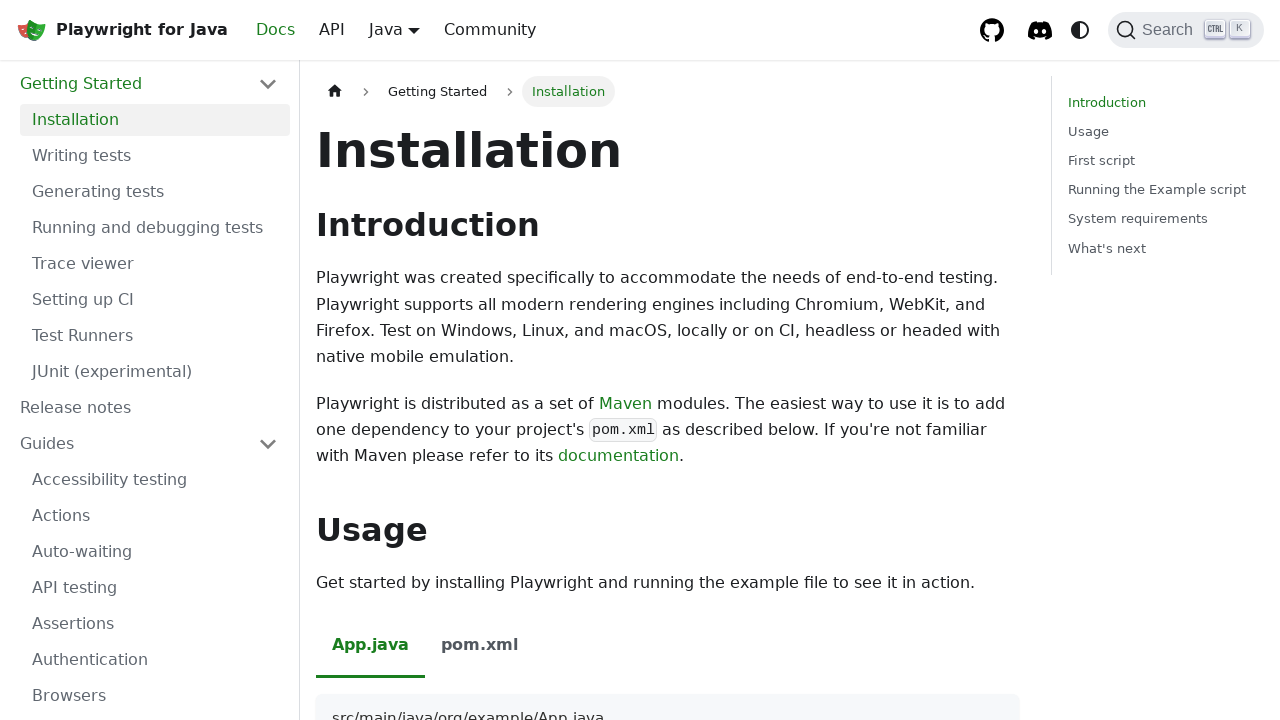

Java-specific Maven description text is visible on the page
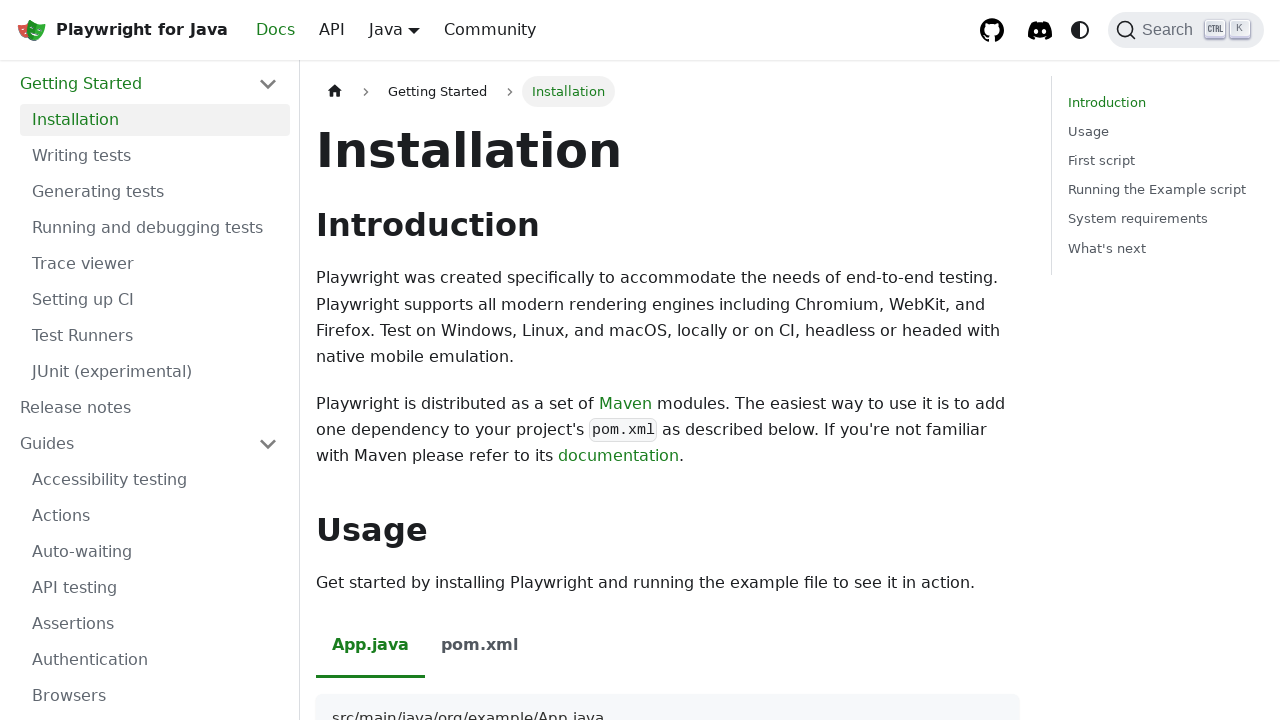

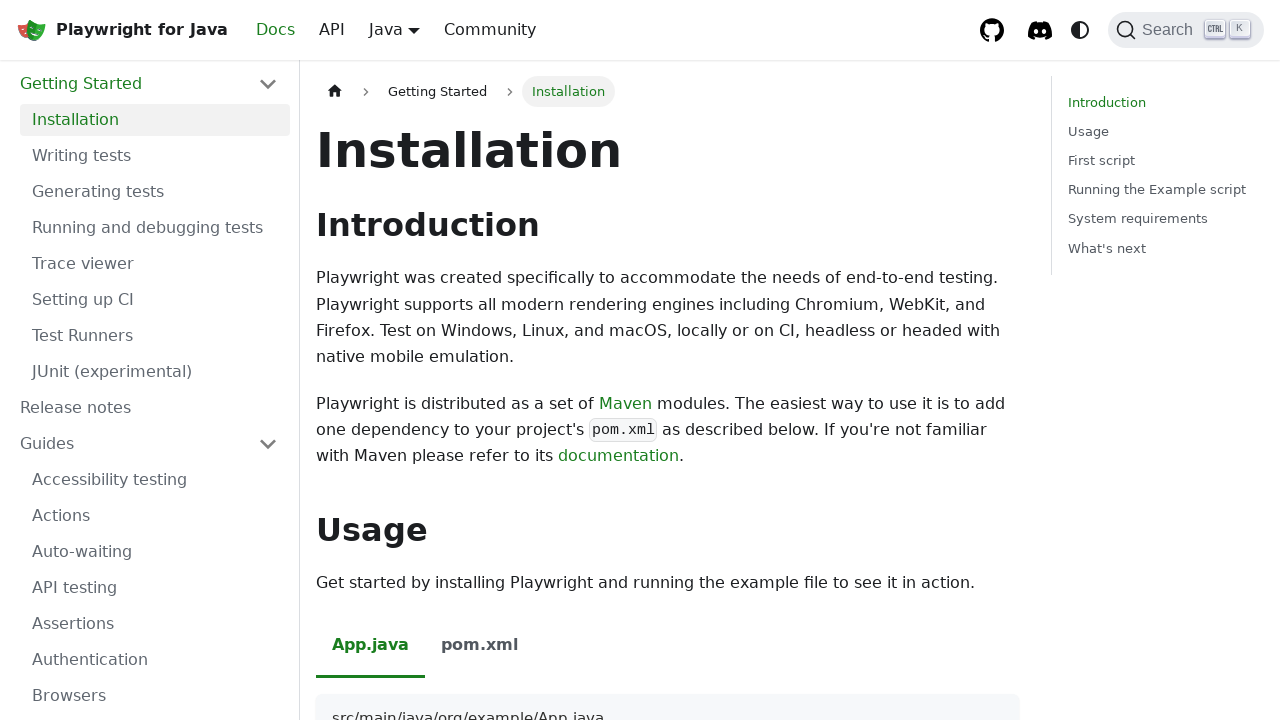